Fills in a comment in the comments field and submits the form, then verifies the comment is displayed

Starting URL: http://saucelabs.com/test/guinea-pig

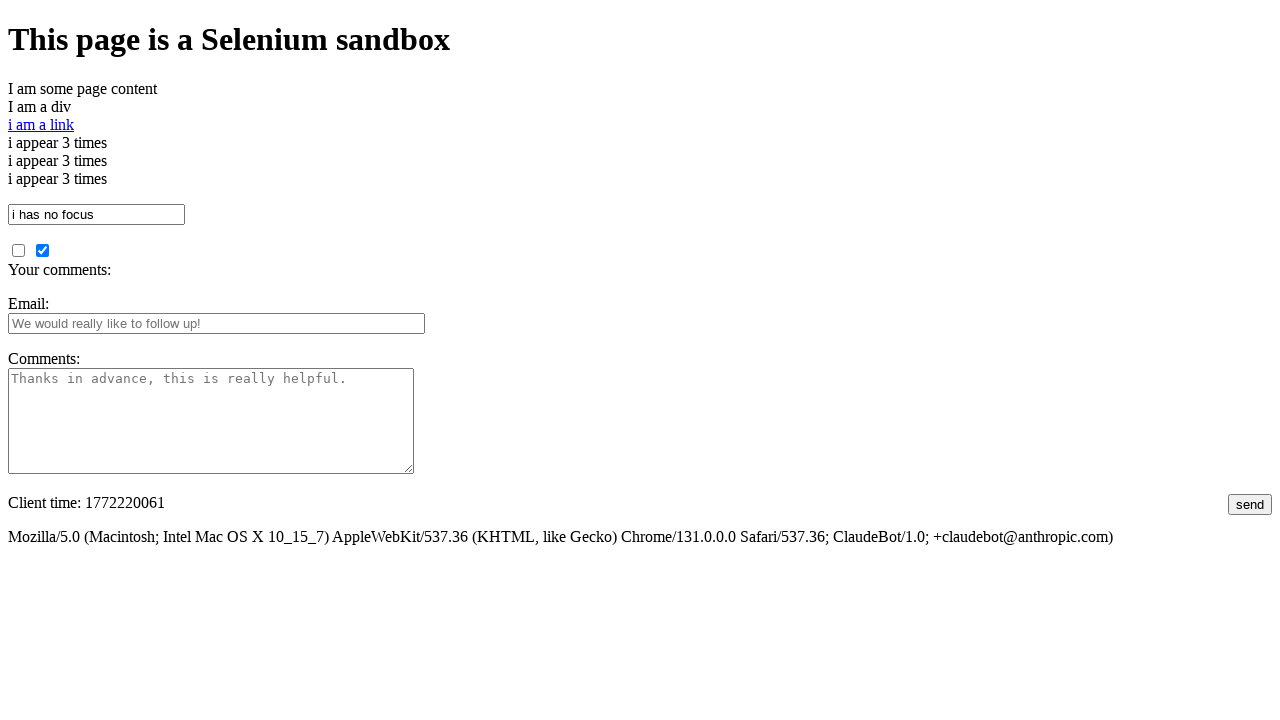

Filled comments field with 'This is a very insightful comment.' on #comments
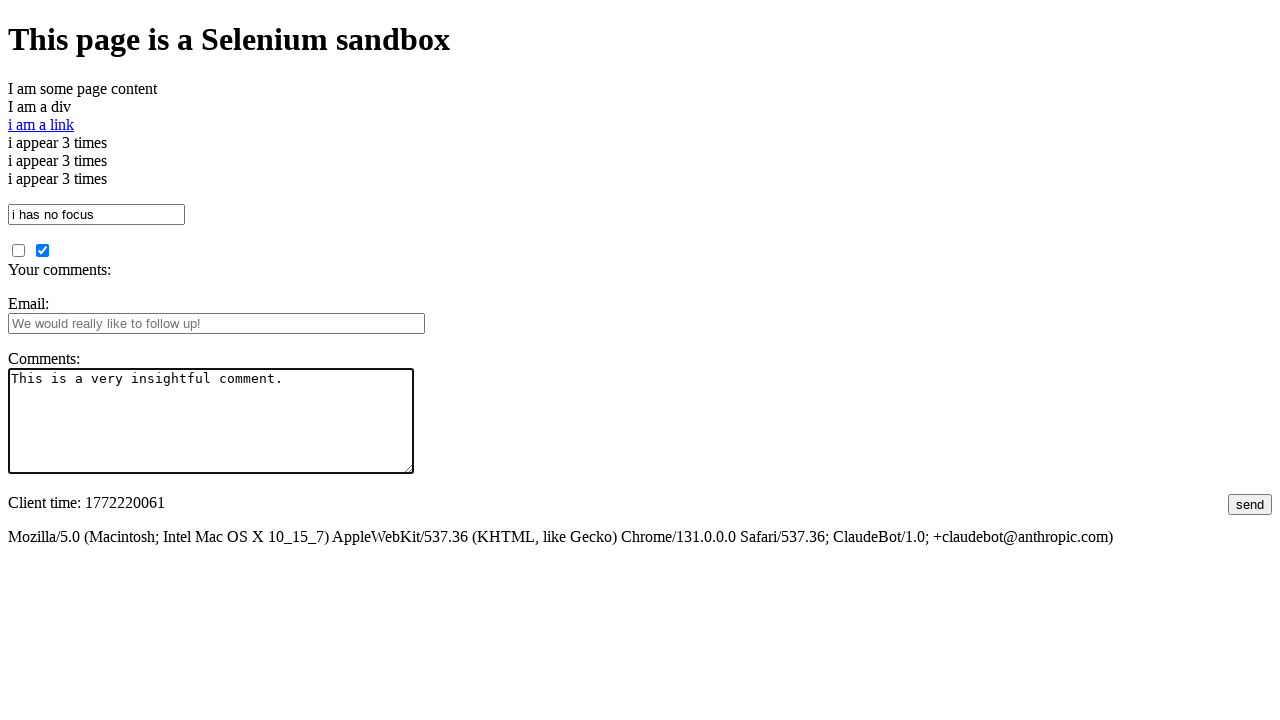

Clicked submit button to submit the form at (1250, 504) on #submit
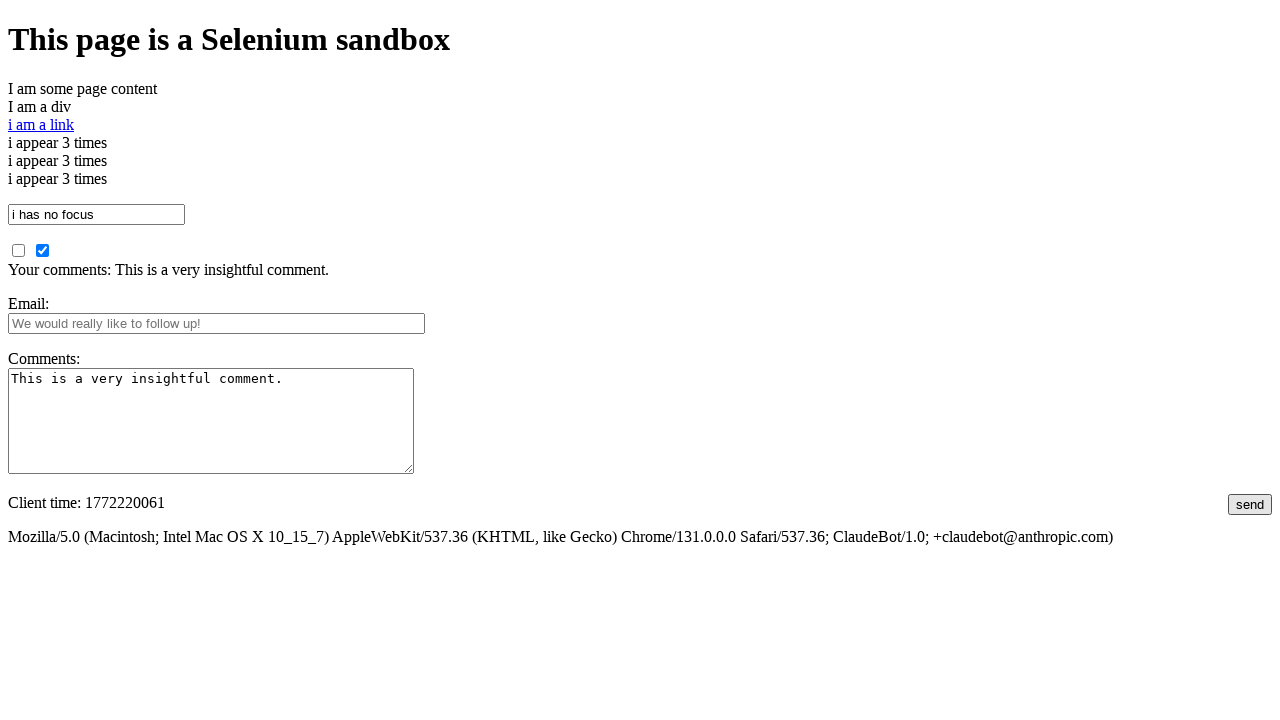

Comment confirmation section loaded
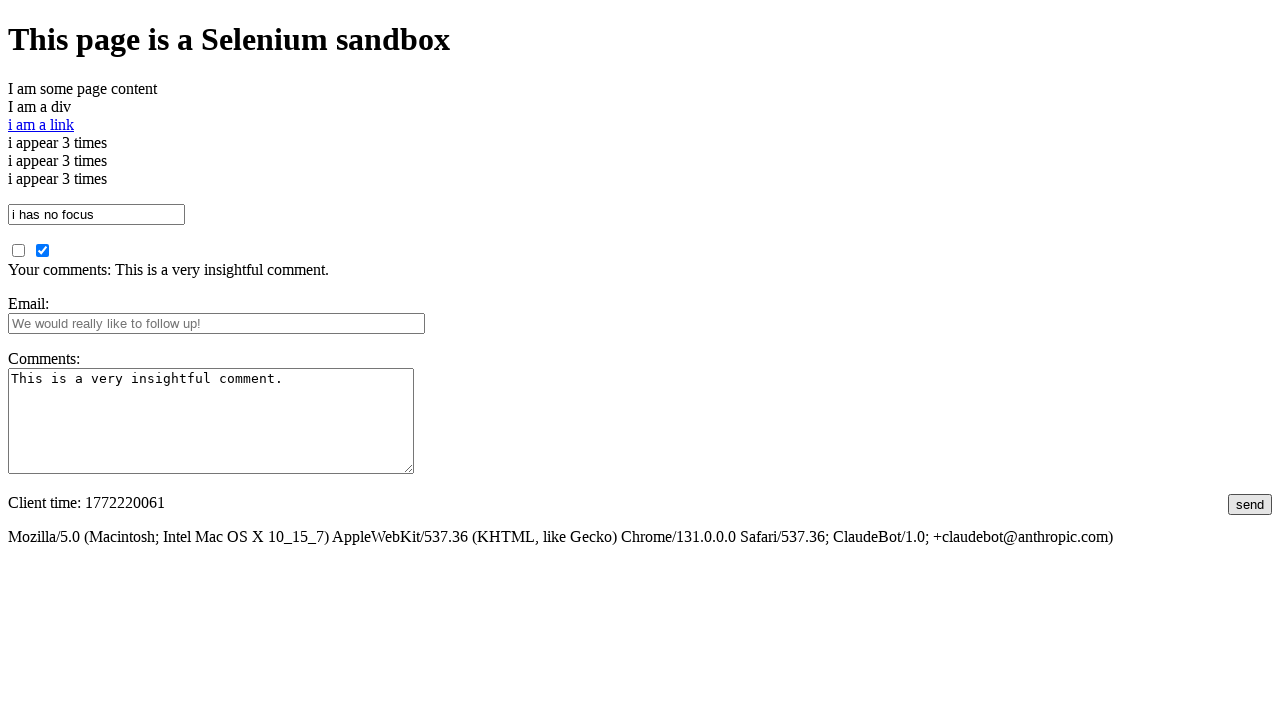

Retrieved comment text from page
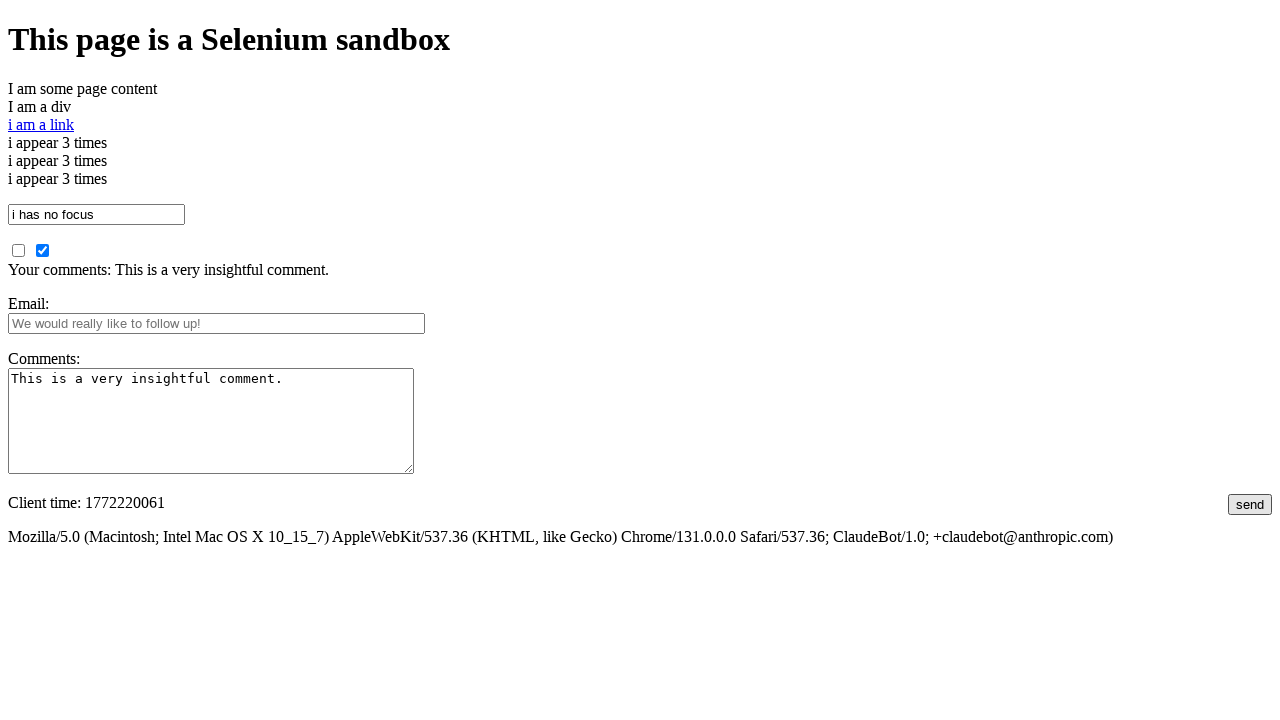

Verified comment was displayed correctly: 'Your comments: This is a very insightful comment.'
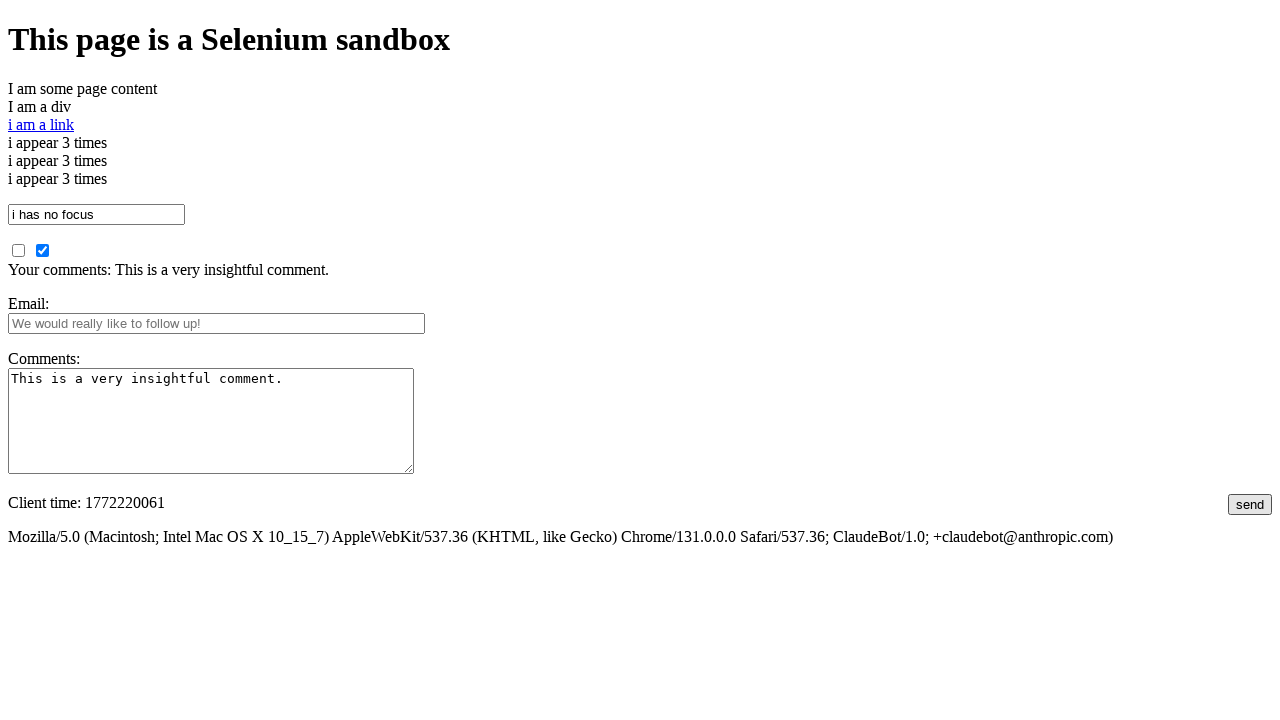

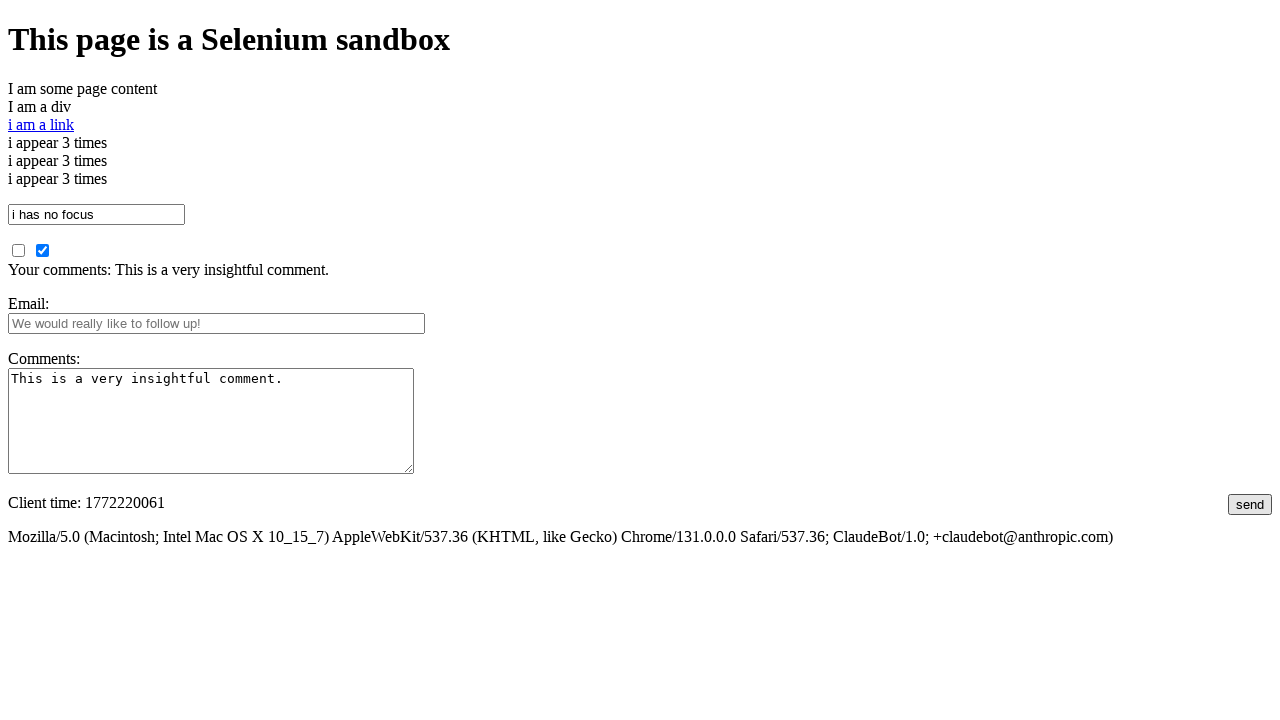